Tests mouse hover functionality by moving the cursor over an image element to trigger hover effects

Starting URL: http://the-internet.herokuapp.com/hovers

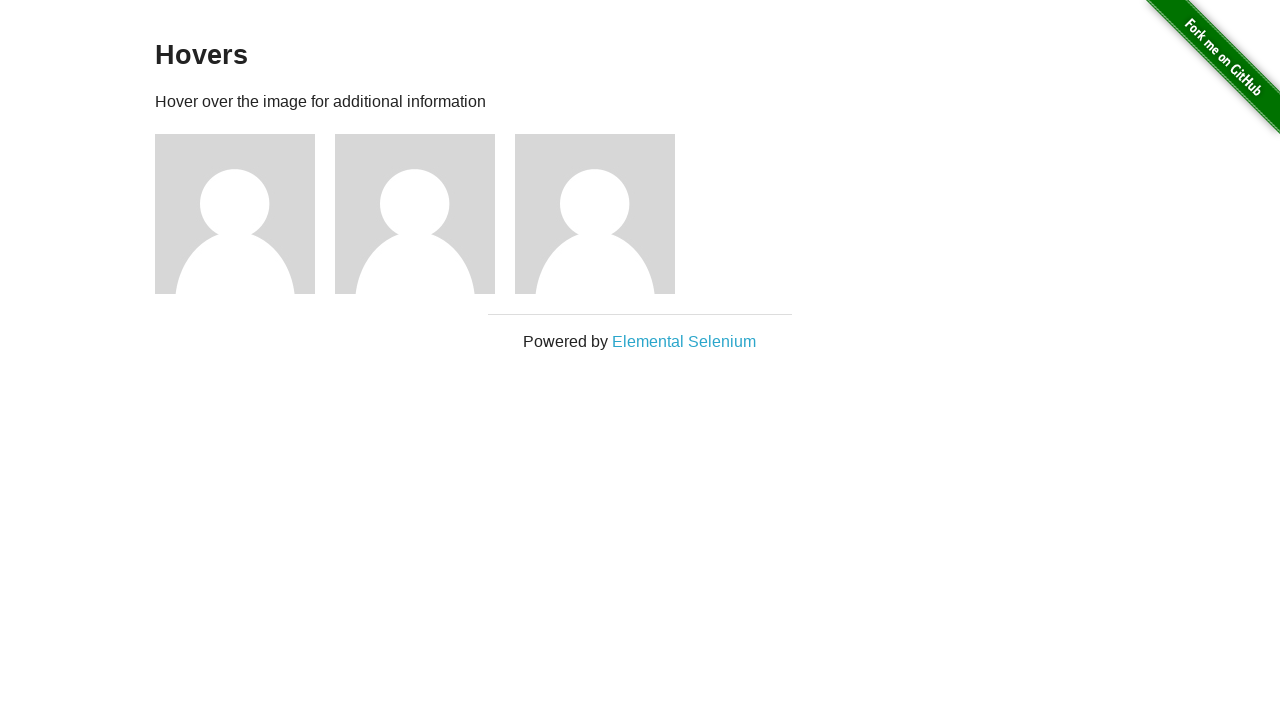

Hovered over the first figure image element at (235, 214) on (//div[@class='figure'])[1]/img
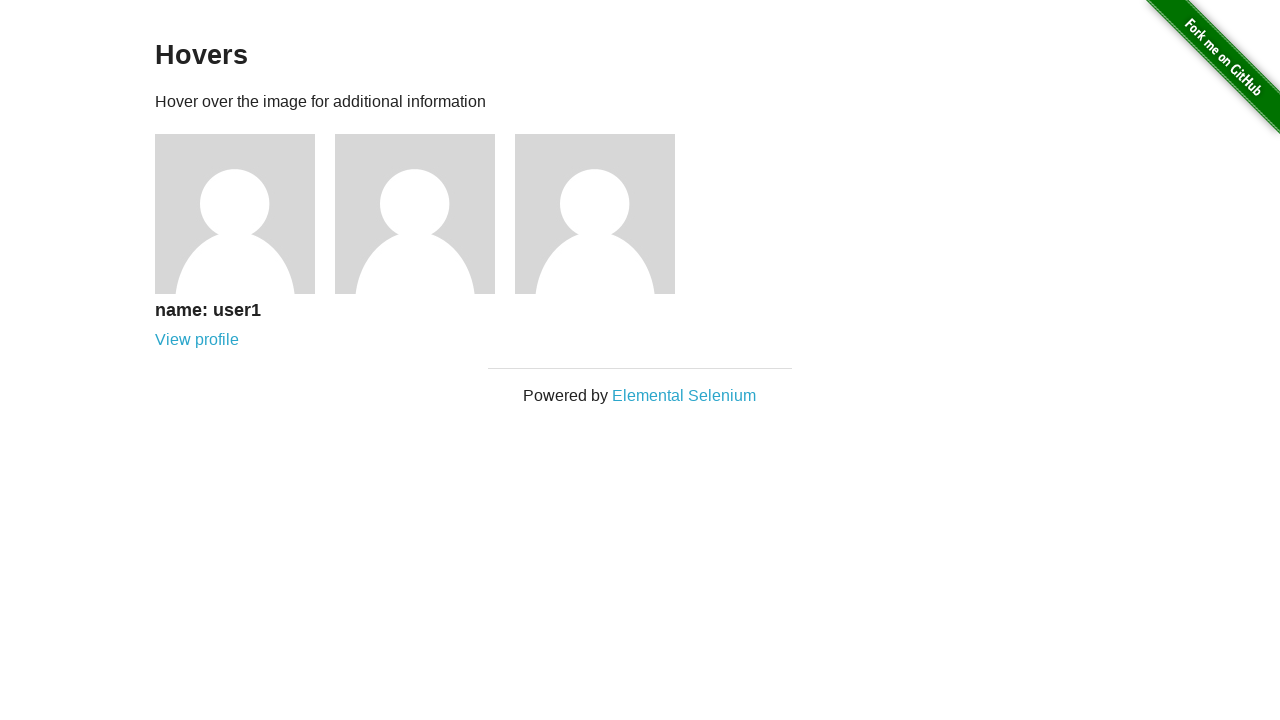

Hover effect became visible - figcaption appeared
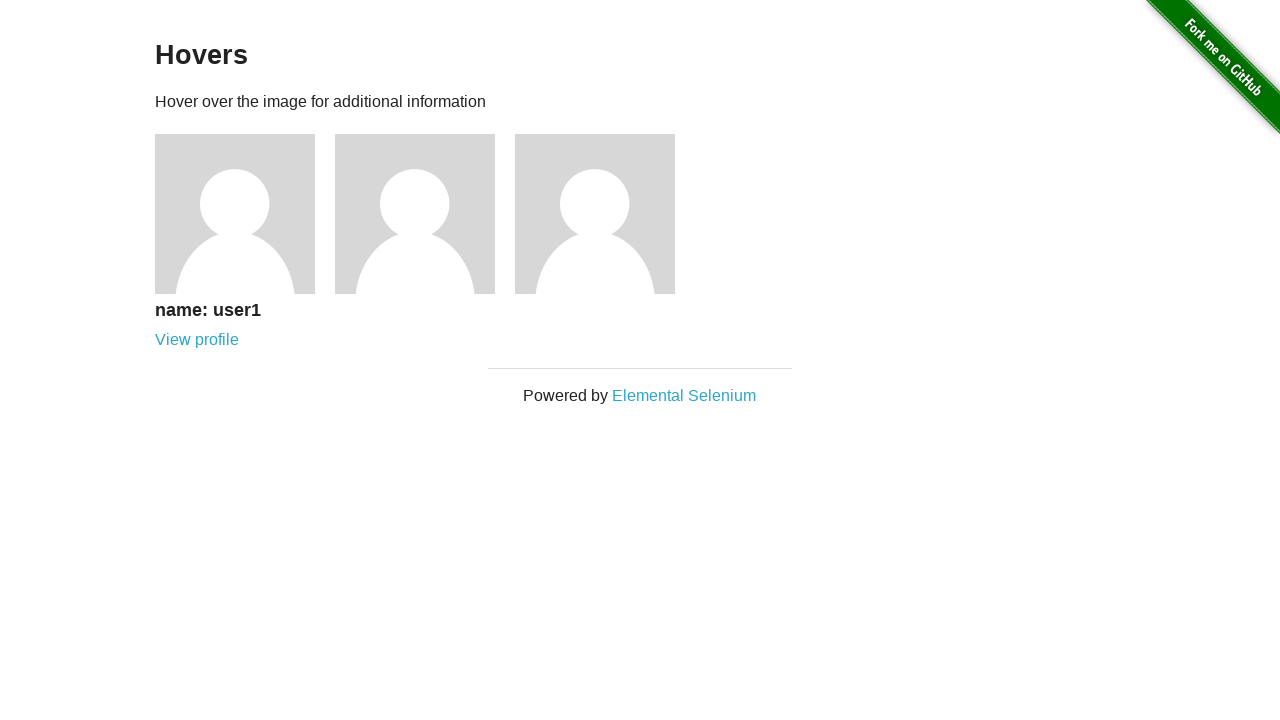

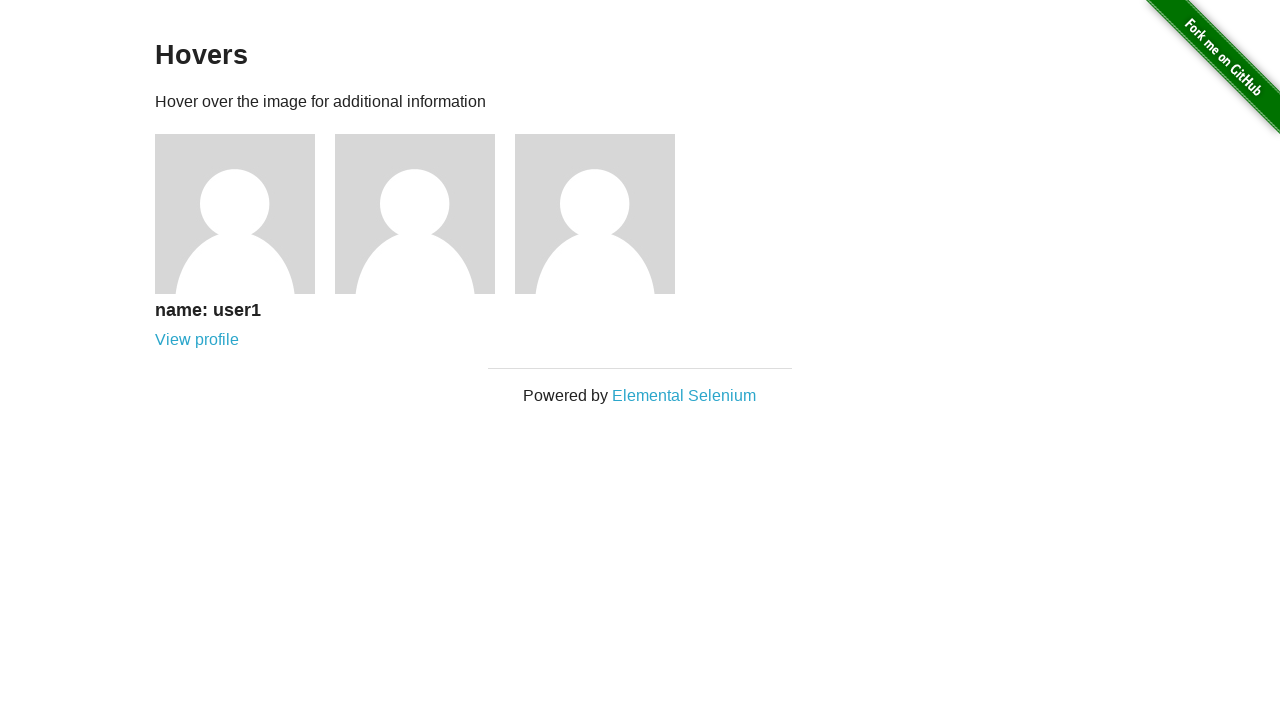